Tests form submission with valid inputs (name and number) and verifies a success alert is displayed

Starting URL: https://sauce-form.vercel.app/

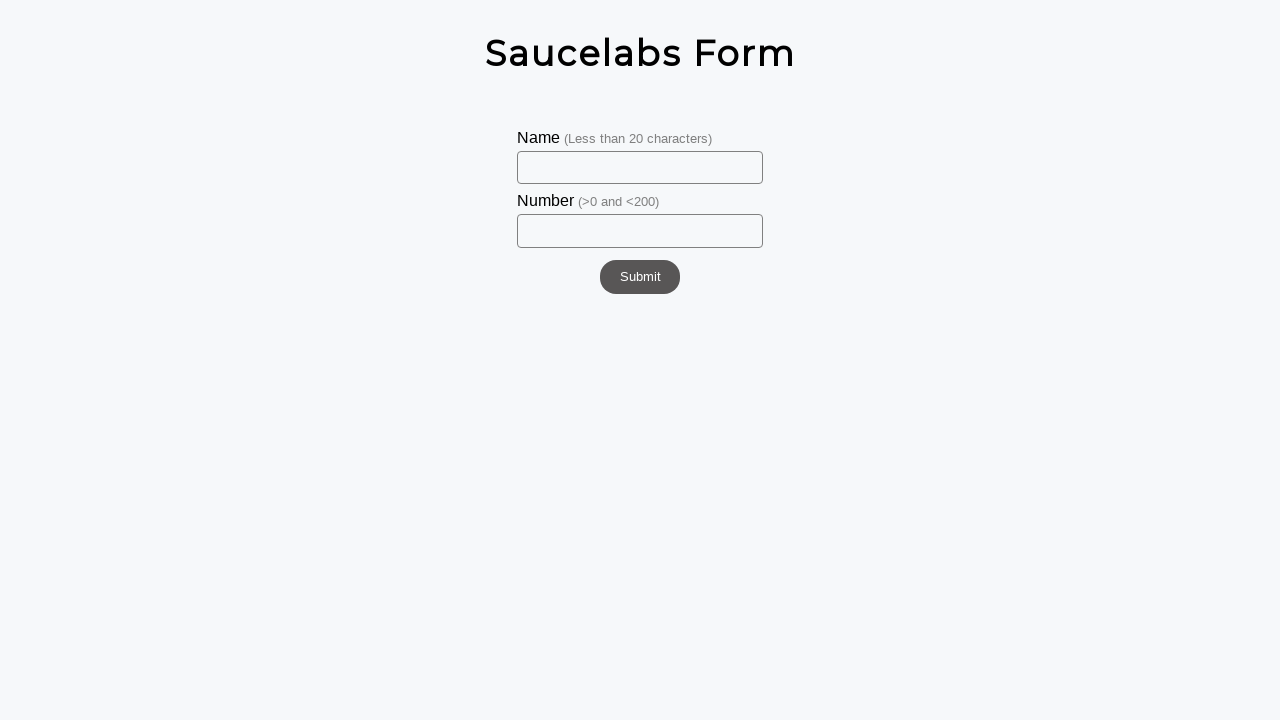

Filled name input field with 'Johan' on #name
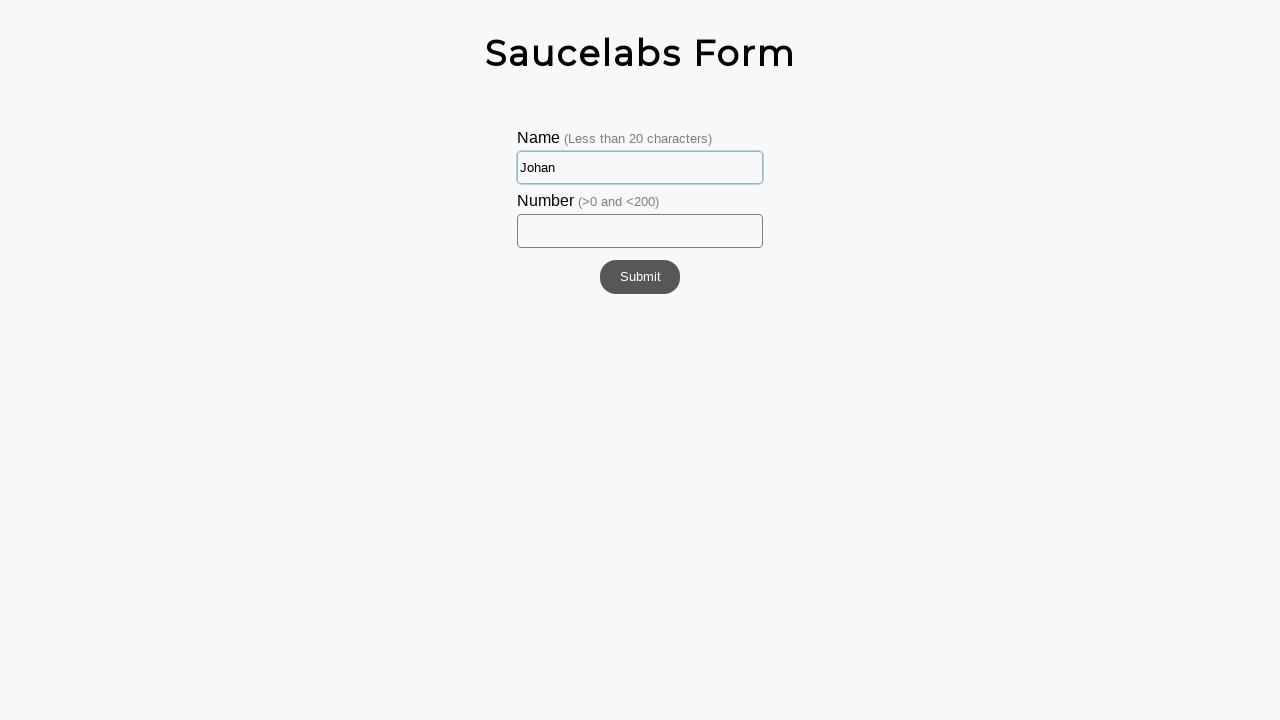

Filled number input field with '20' on #number
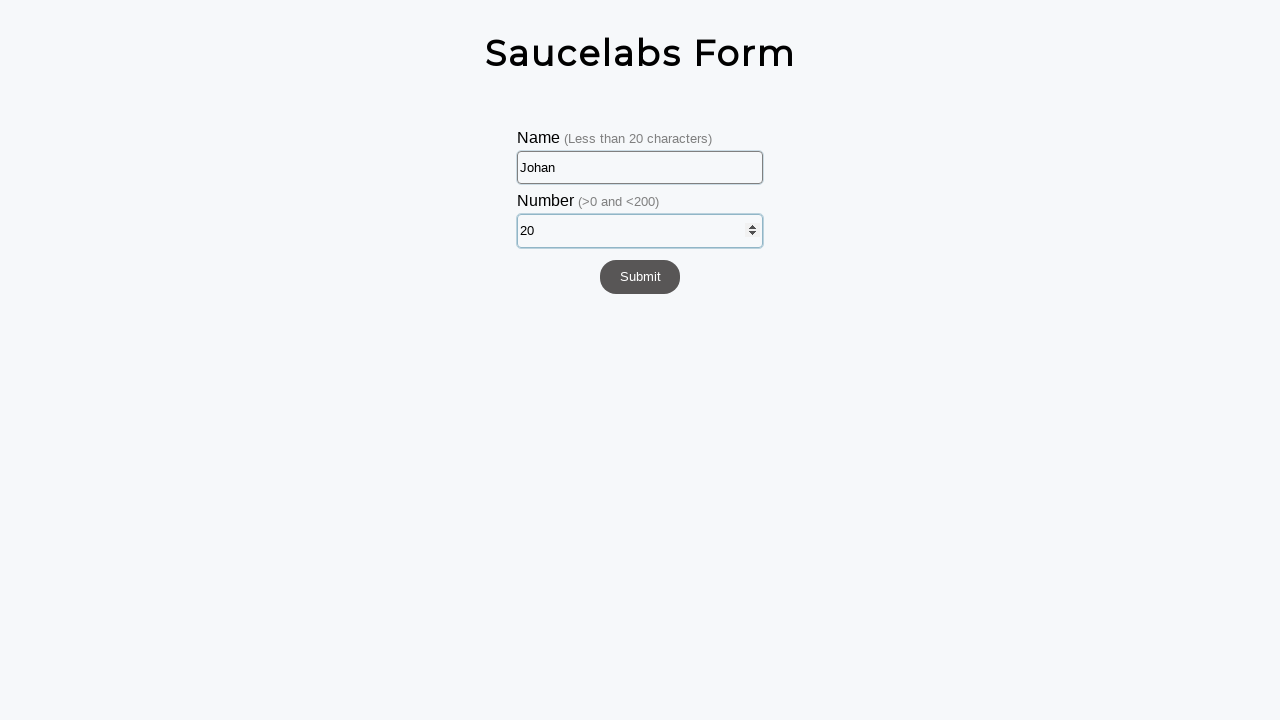

Clicked submit button to submit form at (640, 277) on #submit
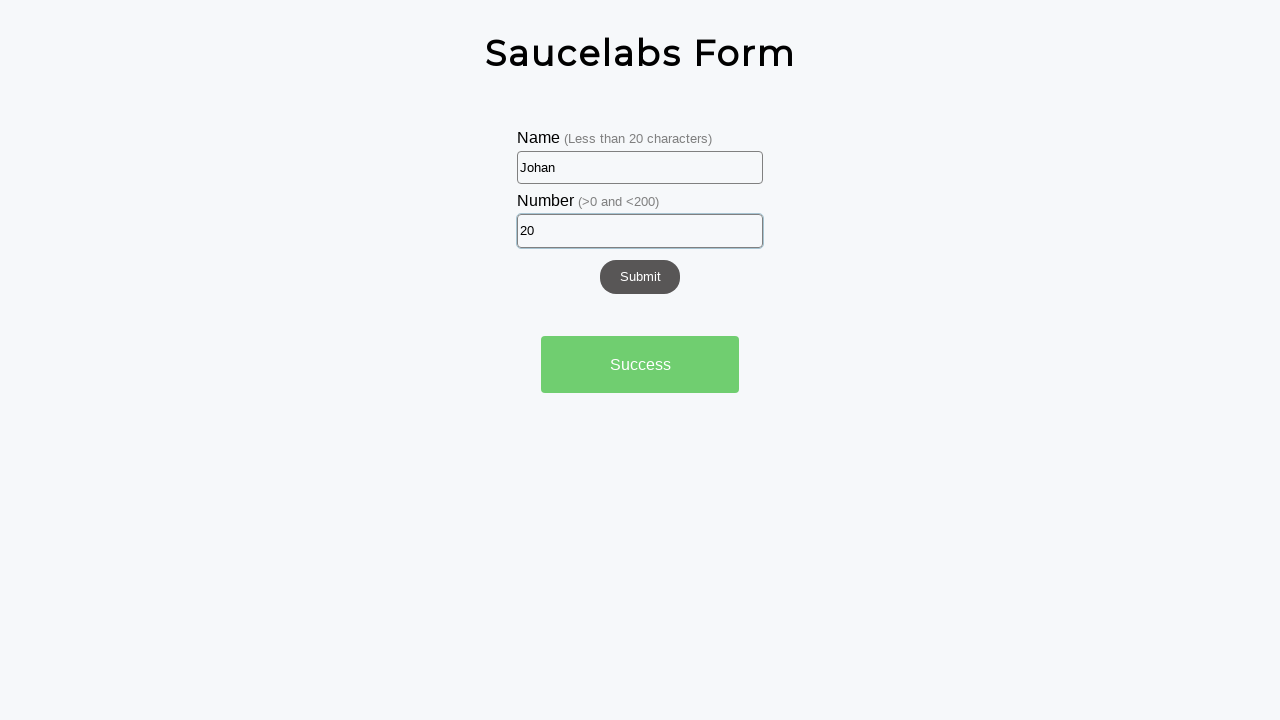

Success alert appeared after form submission
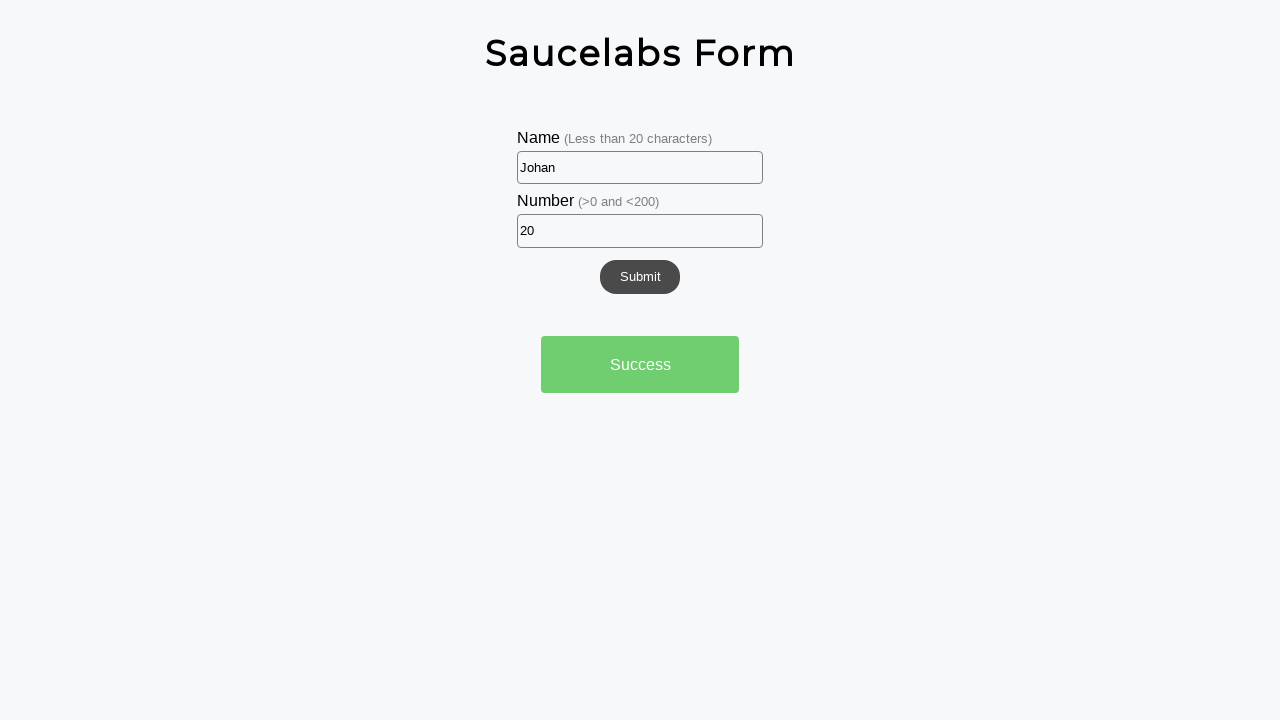

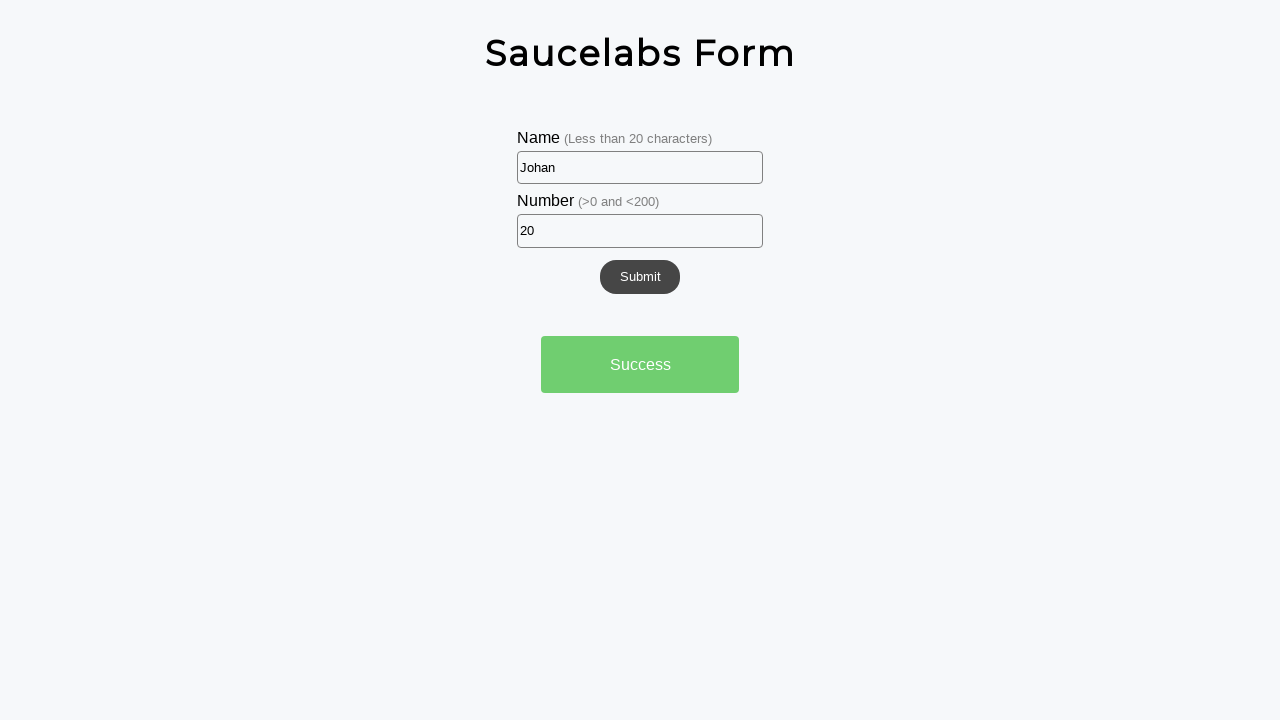